Tests mouse hover functionality on the Locations dropdown menu and navigates to the Medanta Gurugram hospital page by clicking on the dropdown option

Starting URL: https://www.medanta.org/

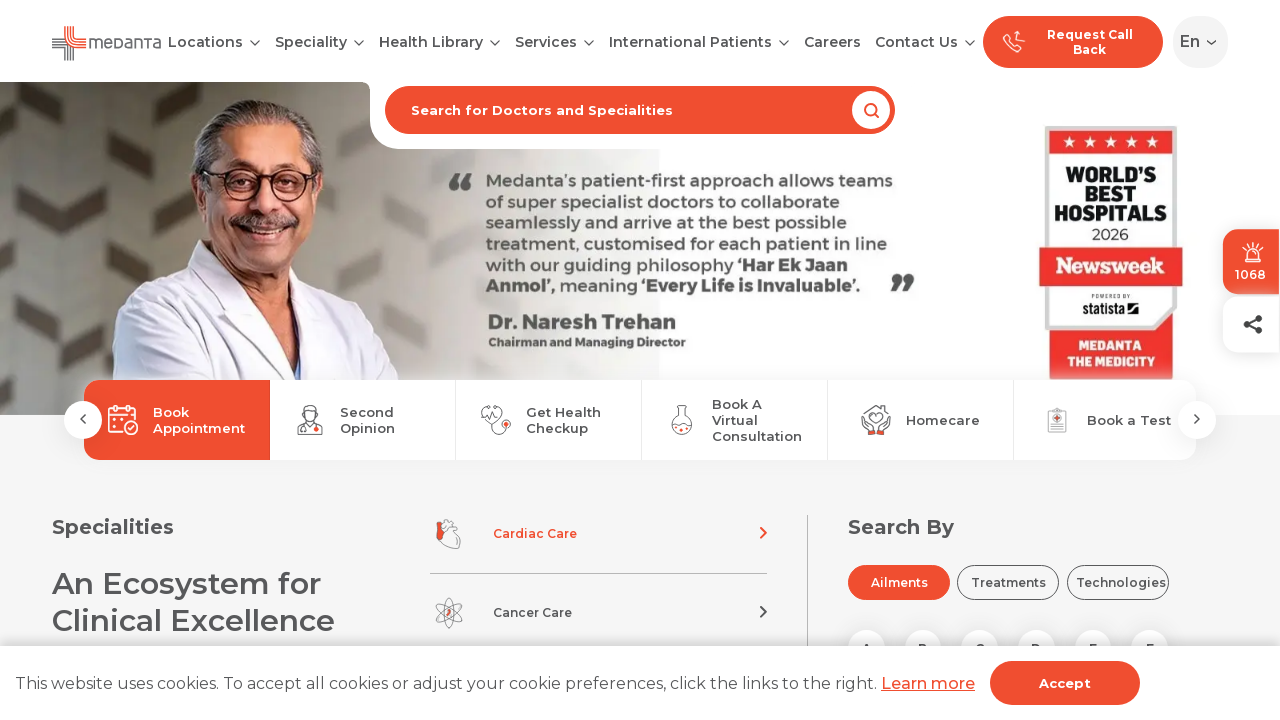

Hovered over Locations dropdown menu at (205, 42) on xpath=//a[contains(text(),'Locations')]
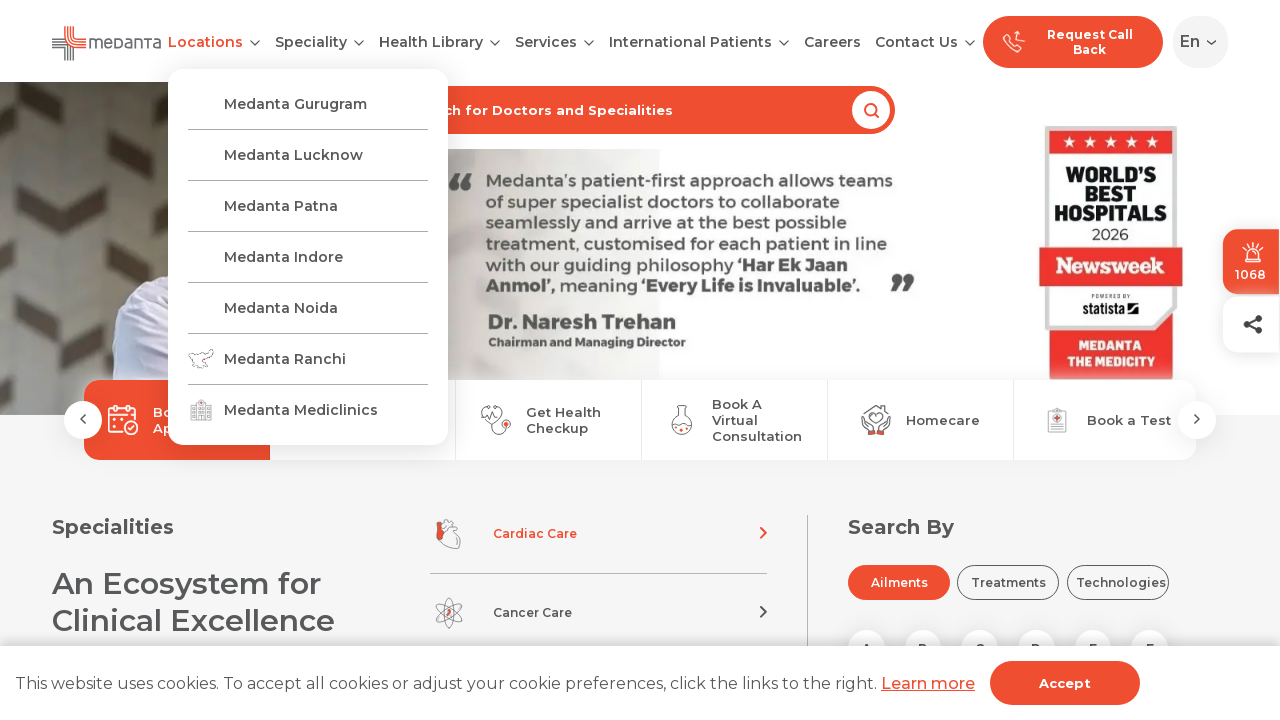

Clicked on Medanta Gurugram option from dropdown at (308, 104) on text=Medanta Gurugram
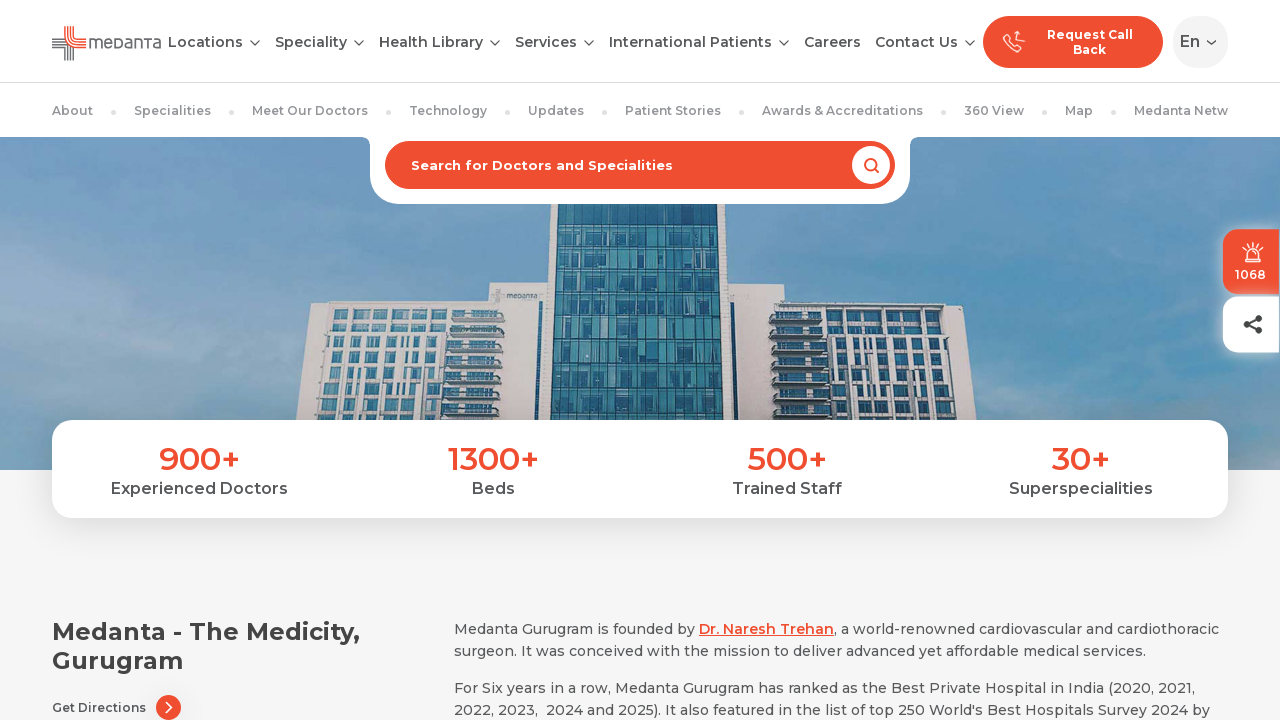

Successfully navigated to Medanta Gurugram hospital page
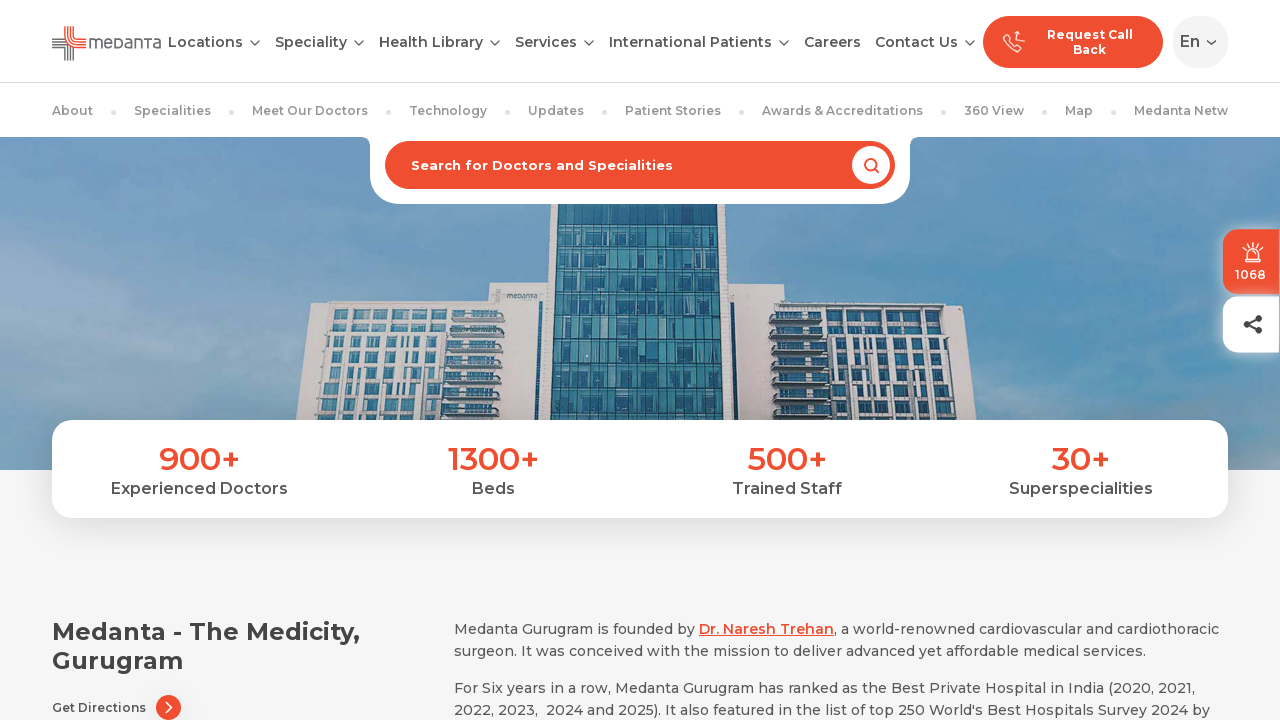

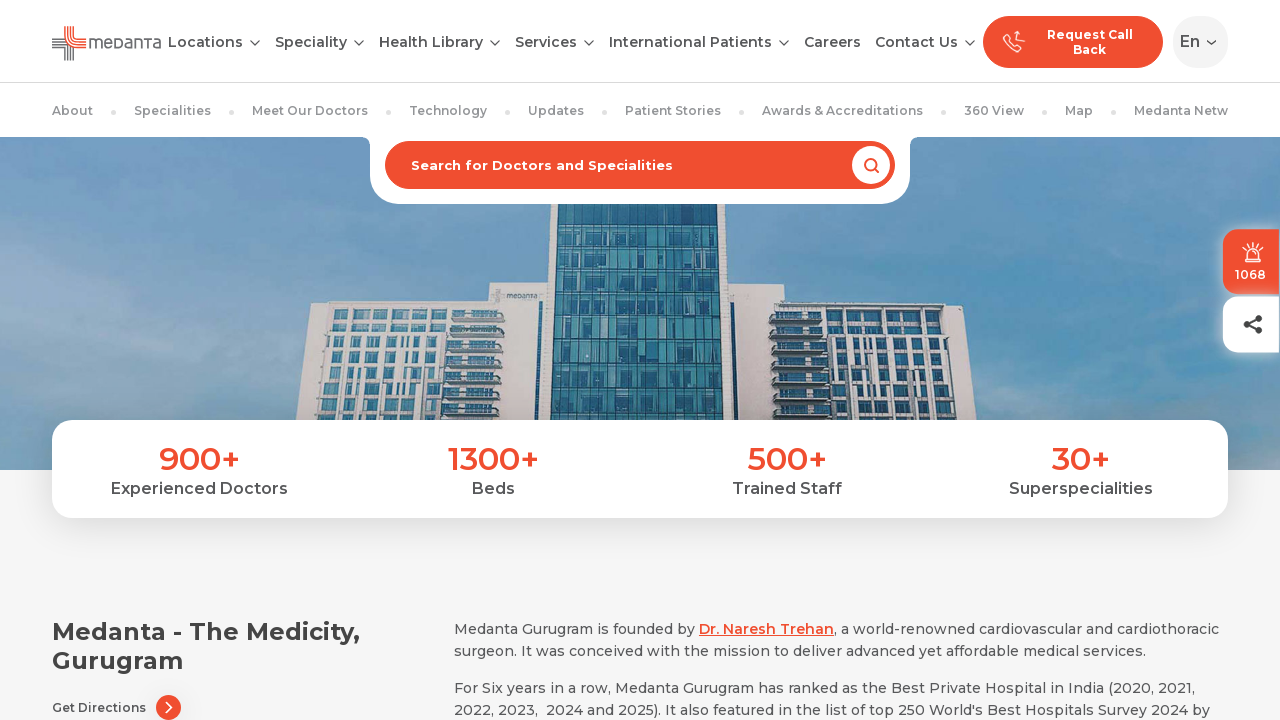